Tests a practice form submission by filling in name, email, password fields, selecting a radio button, and submitting the form to verify a success message is displayed.

Starting URL: https://rahulshettyacademy.com/angularpractice/

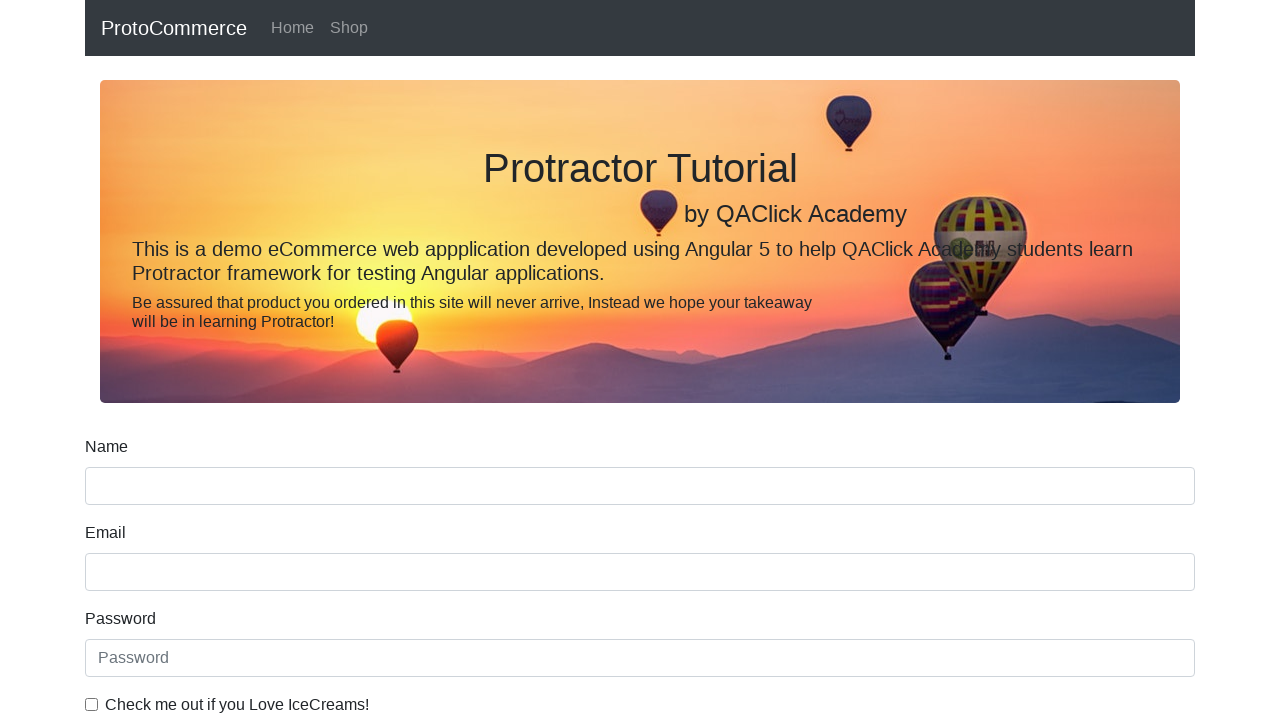

Filled name field with 'Yogendra Singh' on input[name='name']
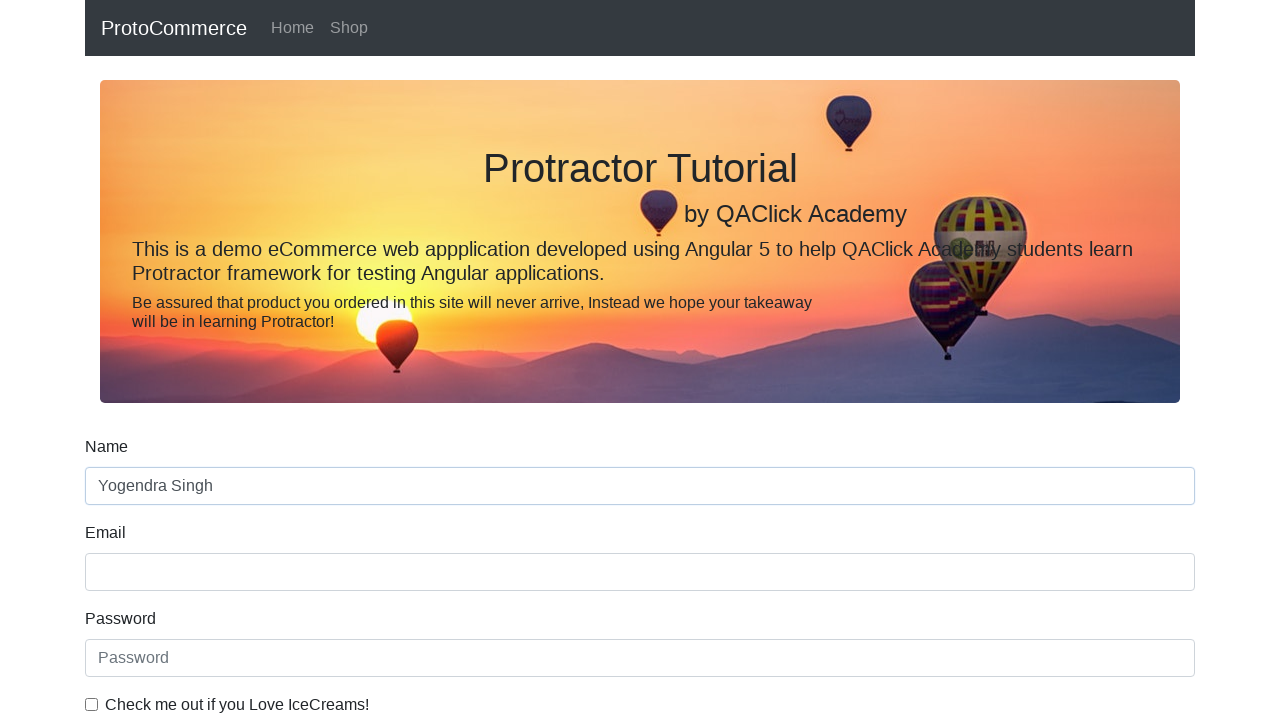

Filled email field with 'yogendra2@rahulshettyacademy.com' on input[name='email']
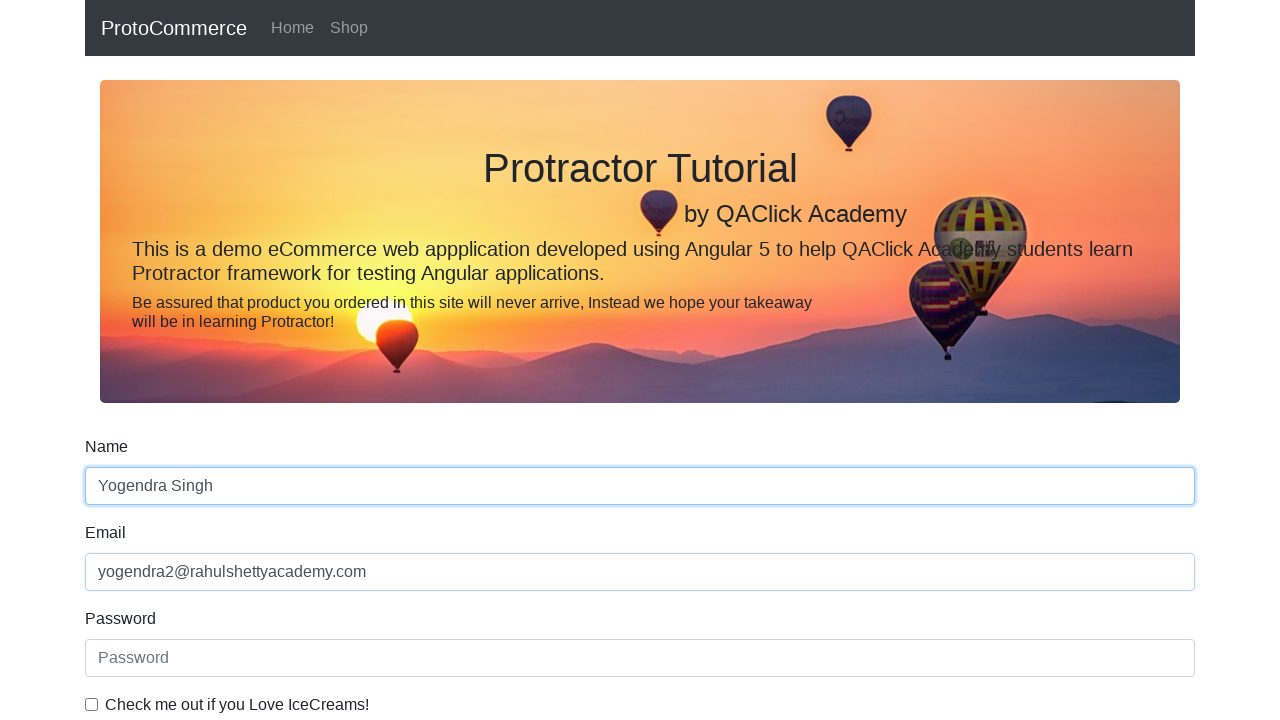

Filled password field with secure password on #exampleInputPassword1
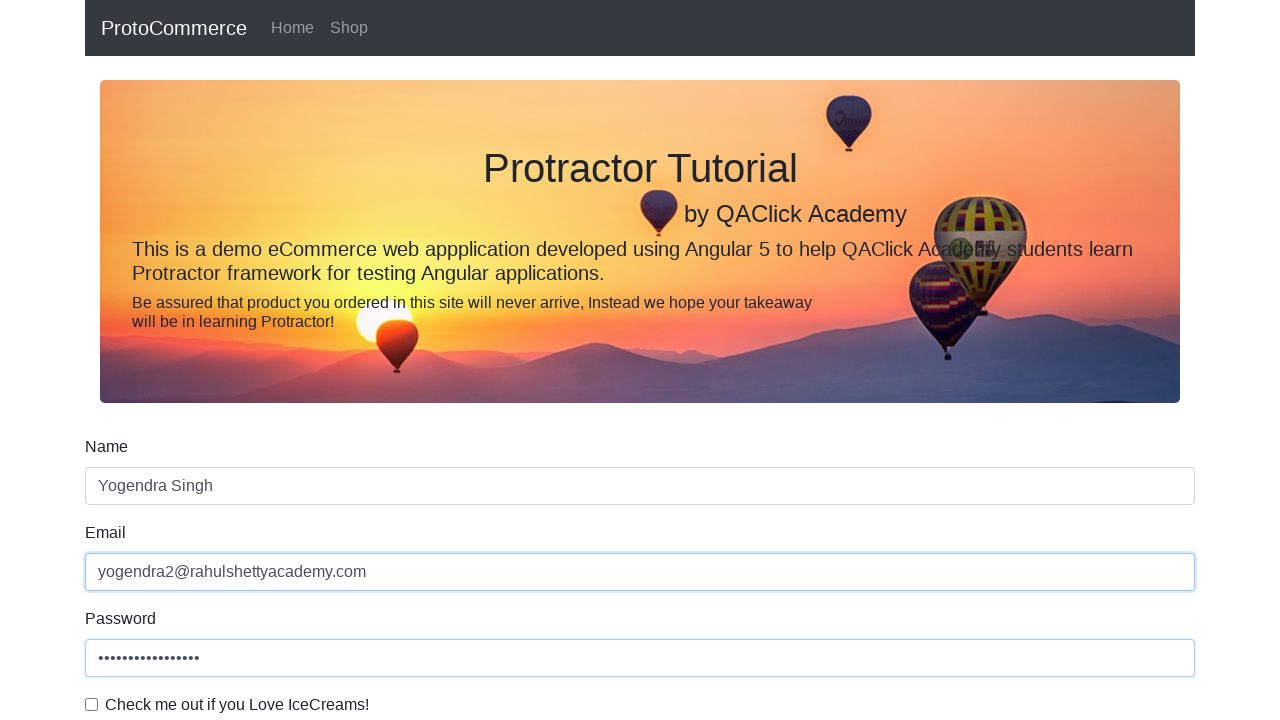

Selected first radio button option at (238, 360) on #inlineRadio1
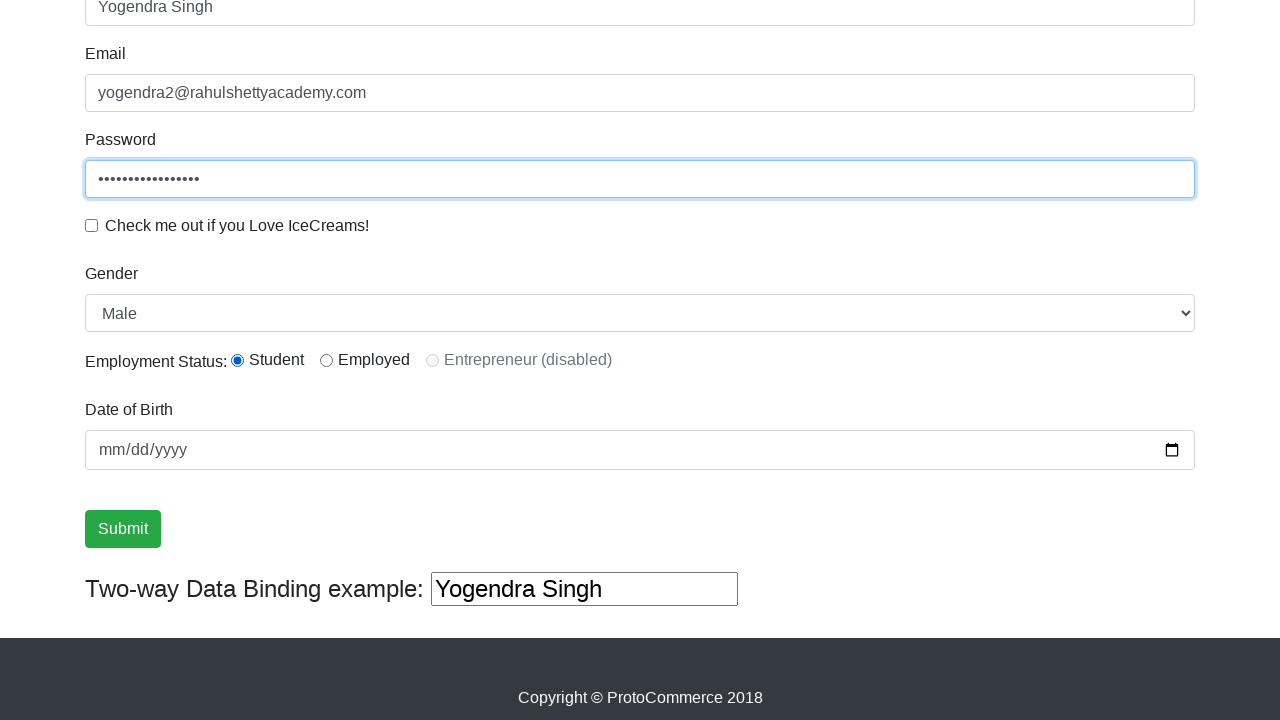

Clicked submit button to submit the form at (123, 529) on input[type='submit']
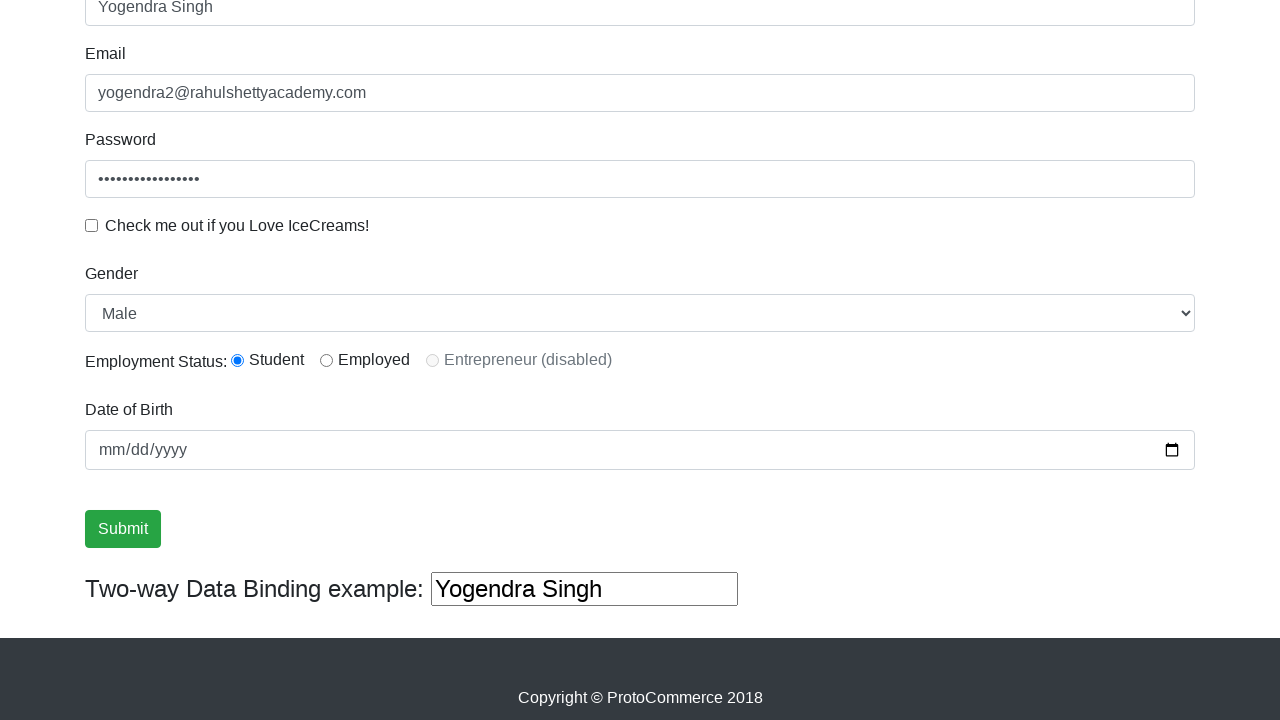

Success message appeared
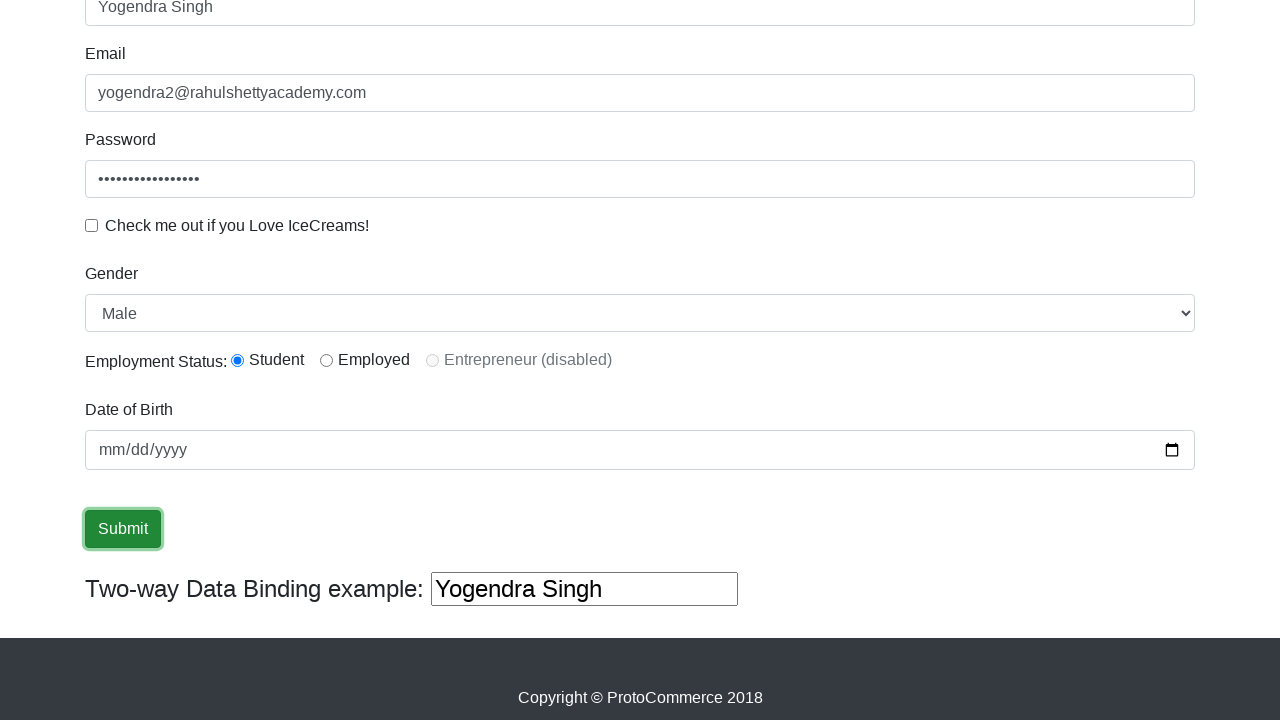

Verified 'Success!' message is present in success alert
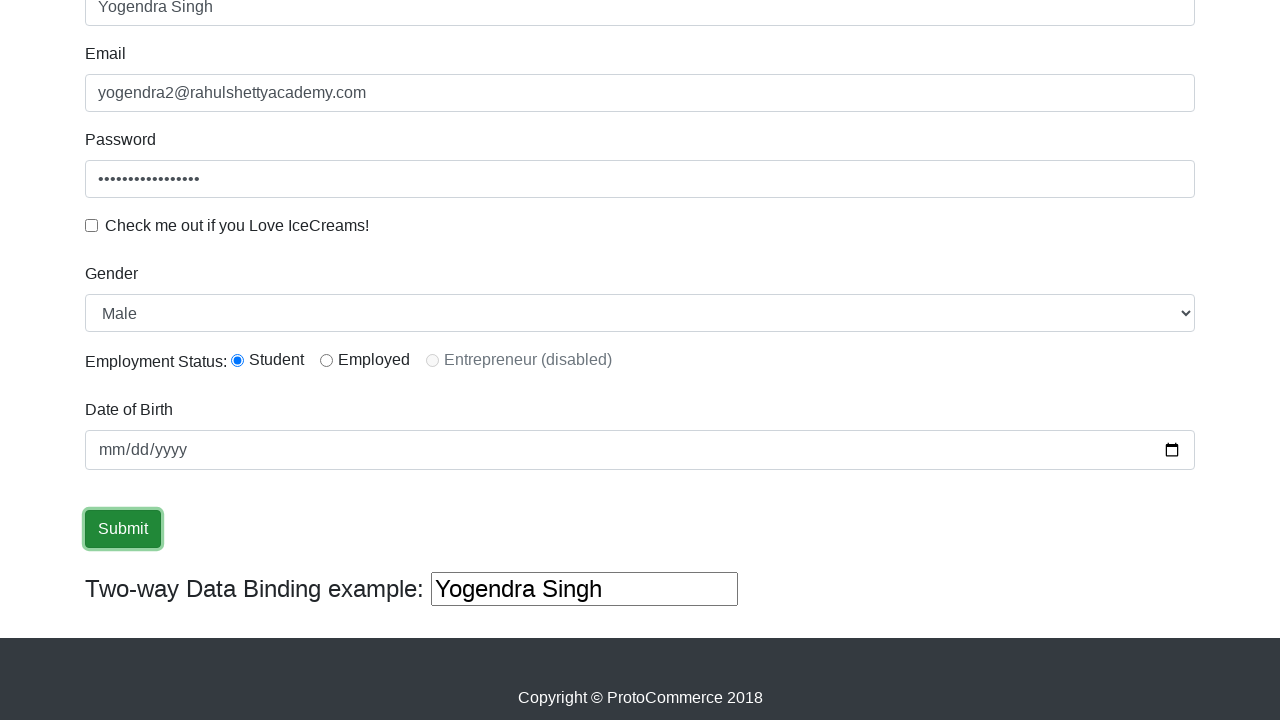

Clicked checkbox field to clear it at (584, 589) on .ng-untouched.ng-pristine.ng-valid >> nth=0
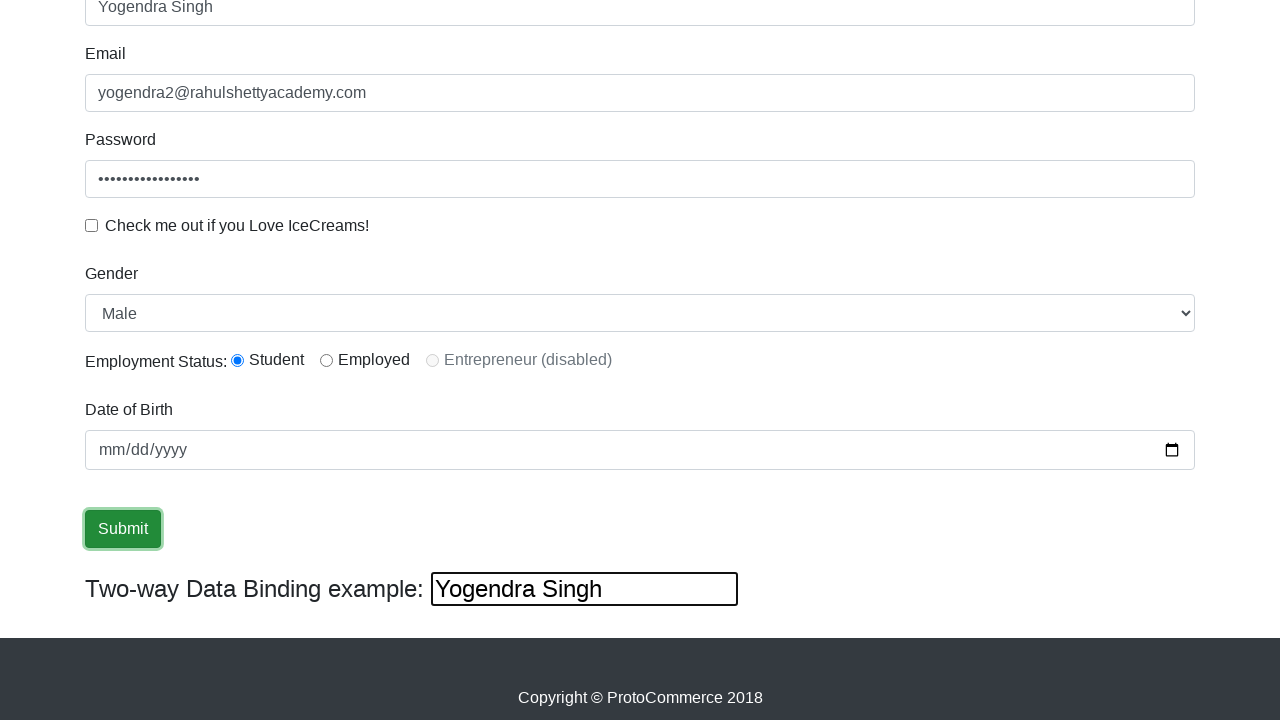

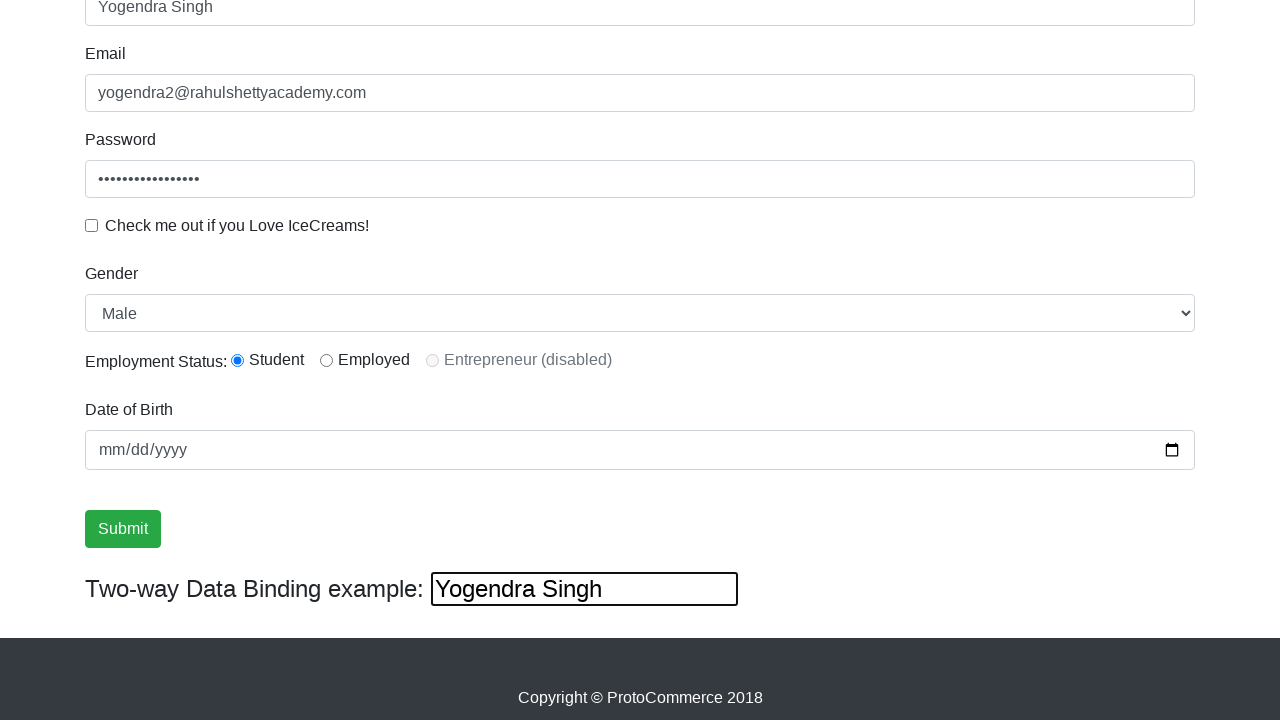